Tests multi-select dropdown functionality by selecting multiple options using different methods (by index, value, and visible text) on the W3Schools demo page

Starting URL: https://www.w3schools.com/tags/tryit.asp?filename=tryhtml_select_multiple

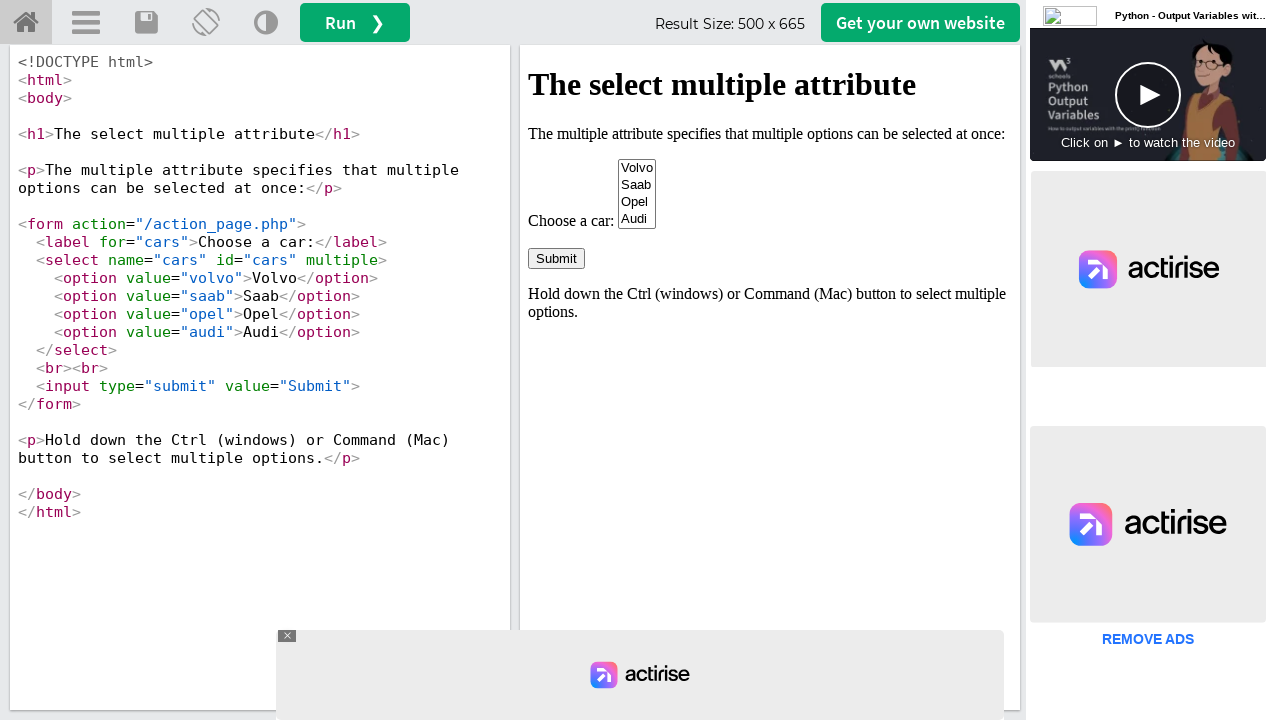

Located iframe containing the demo
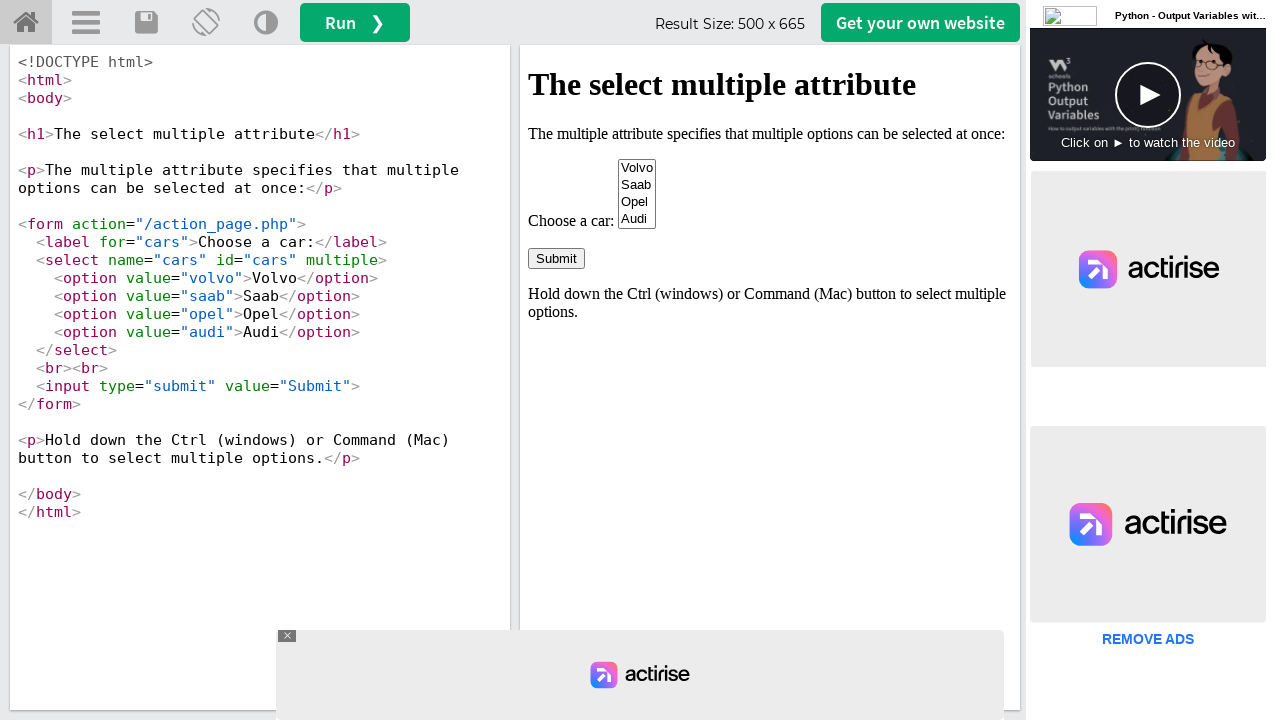

Selected first option (Volvo) by index on iframe#iframeResult >> internal:control=enter-frame >> #cars
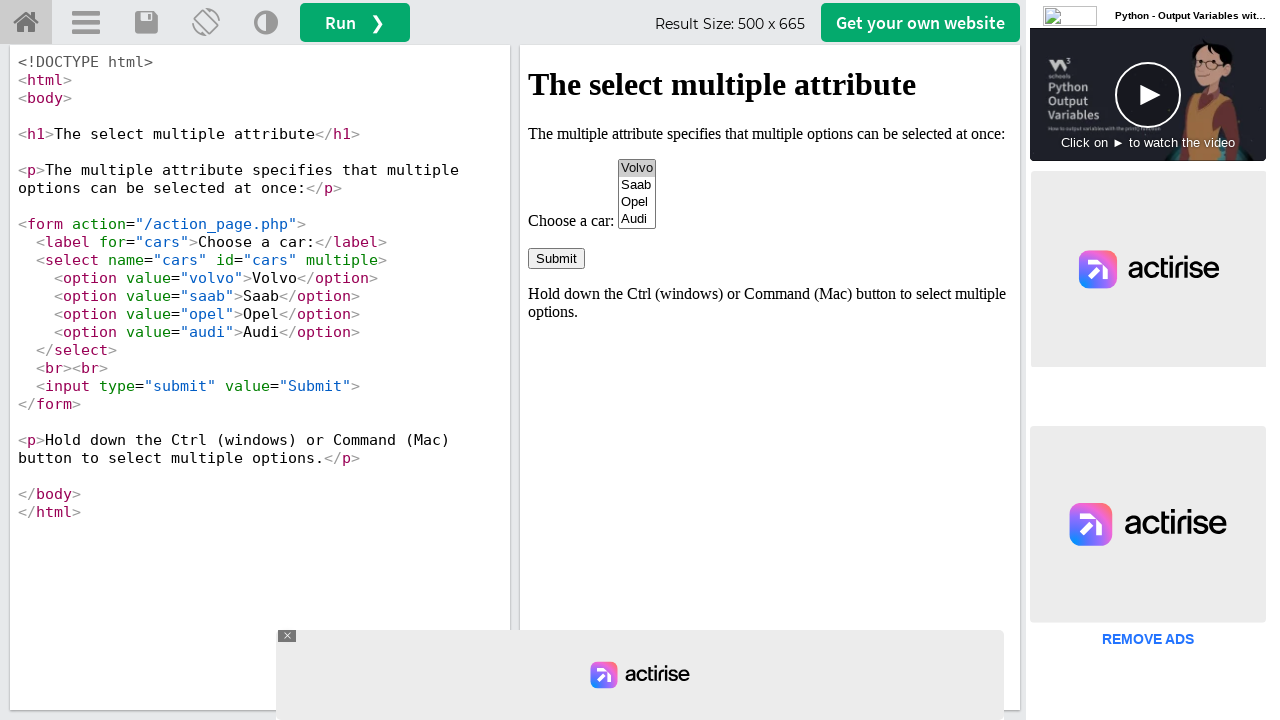

Selected Opel by value on iframe#iframeResult >> internal:control=enter-frame >> #cars
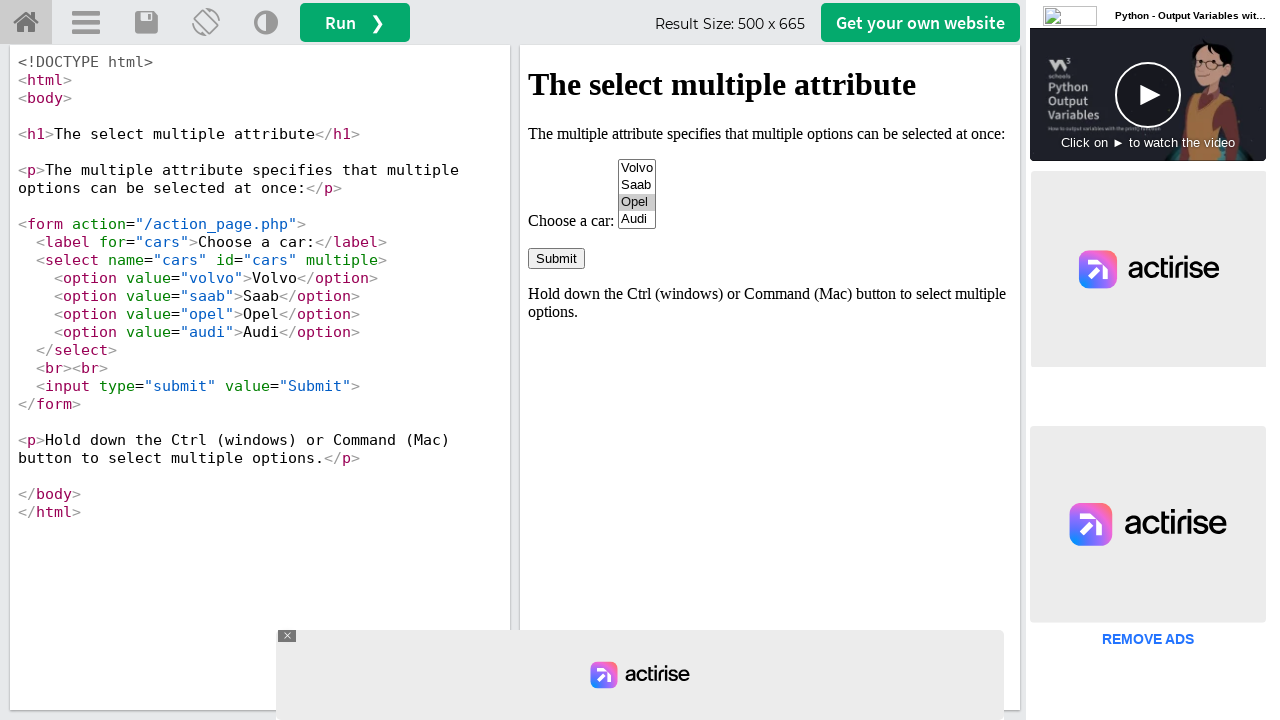

Selected Audi by visible text on iframe#iframeResult >> internal:control=enter-frame >> #cars
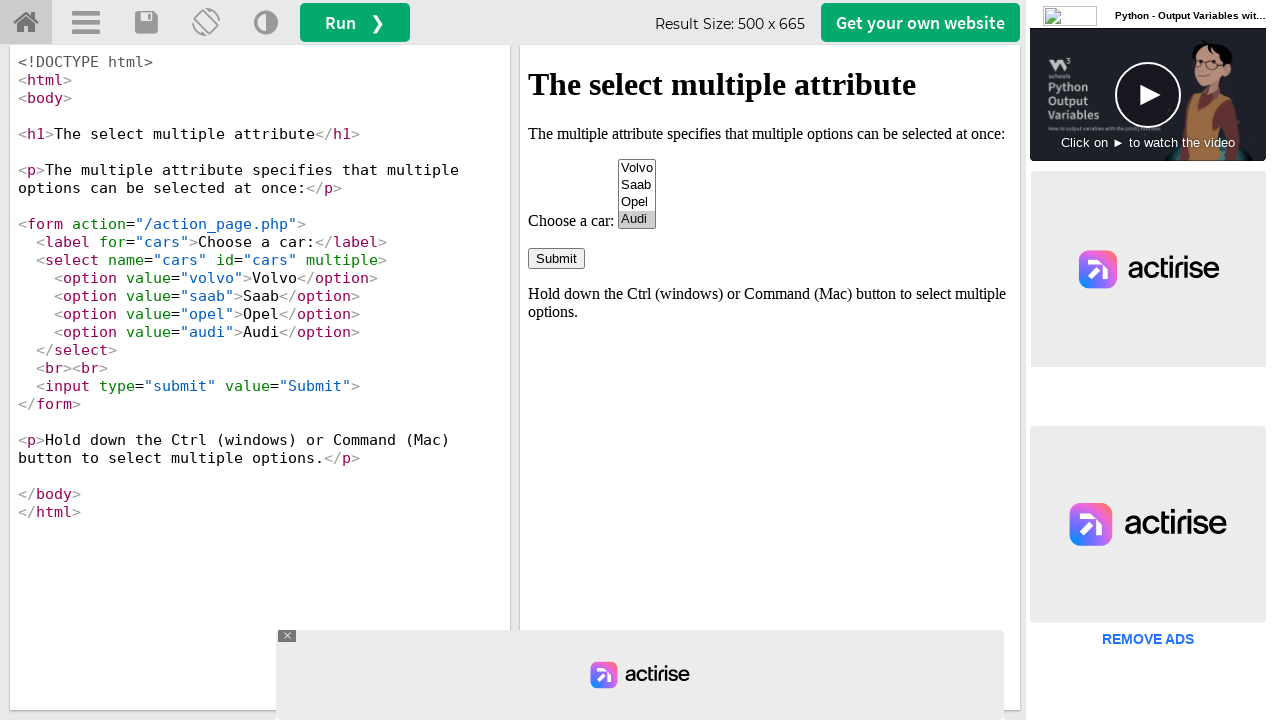

Verified multiple selections - 1 options selected
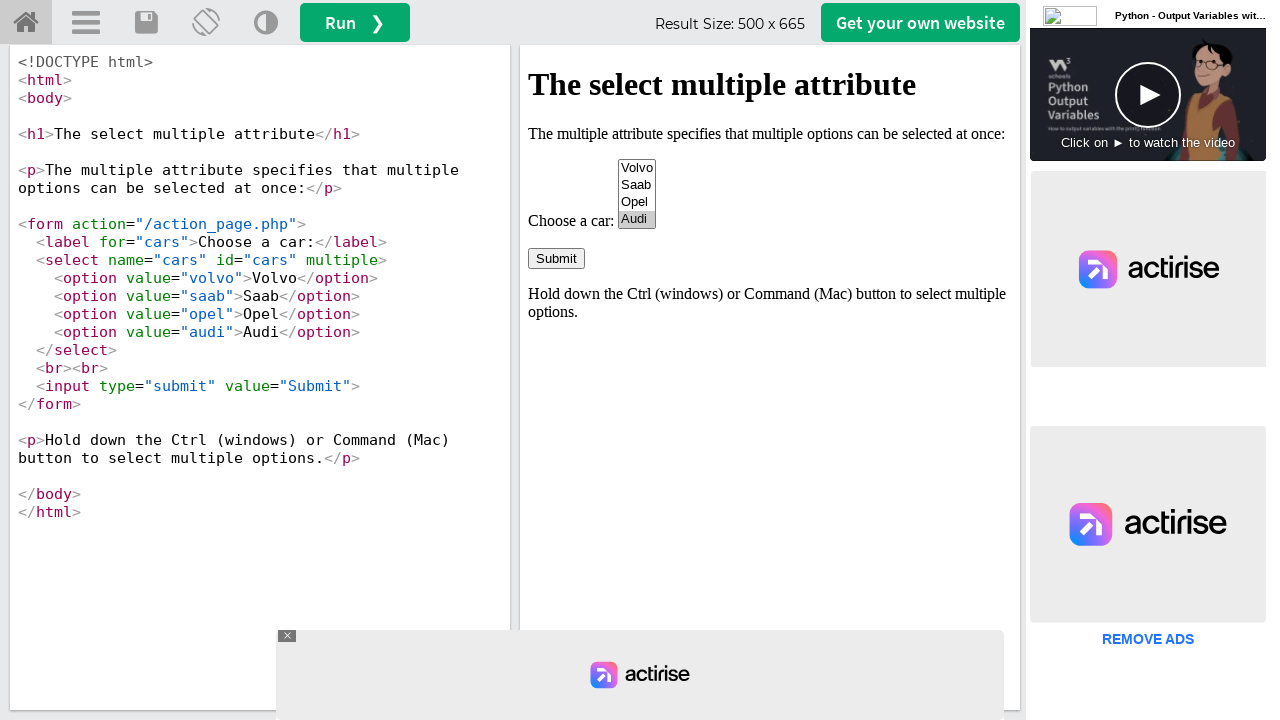

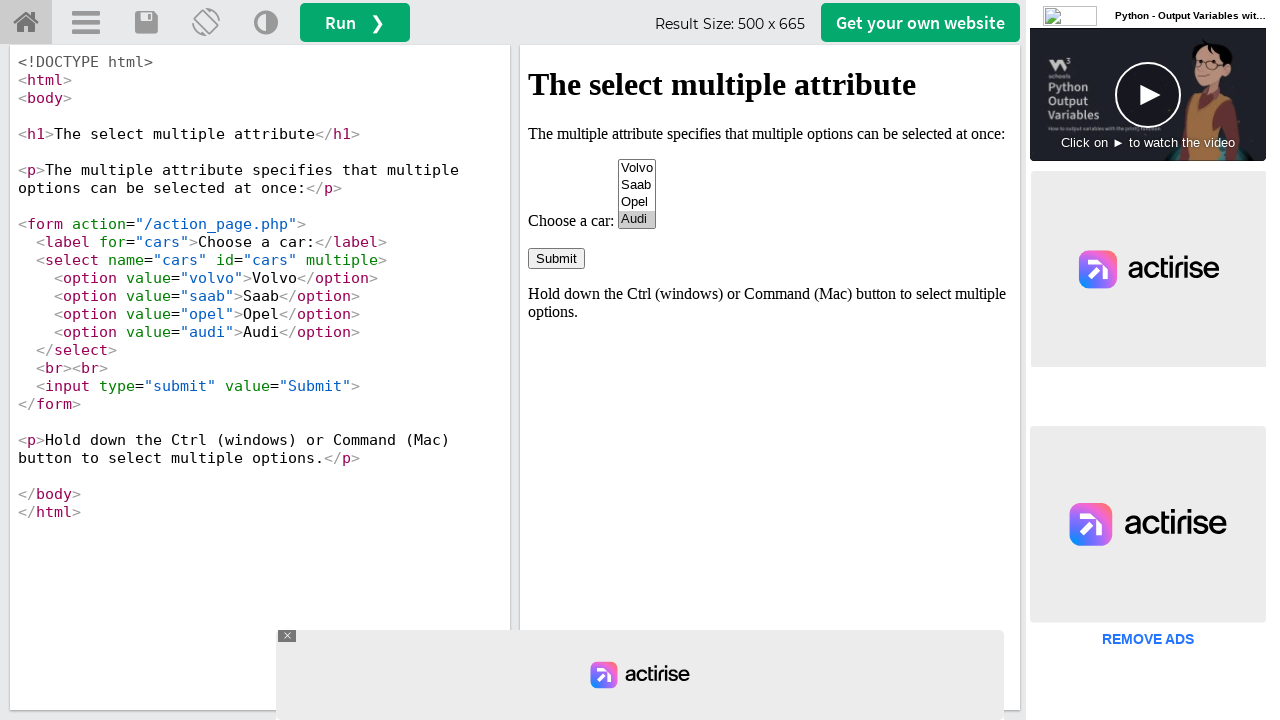